Tests a sample todo app by clicking on the first two list items, adding a new todo item with custom text, and verifying the new item appears in the list.

Starting URL: https://lambdatest.github.io/sample-todo-app/

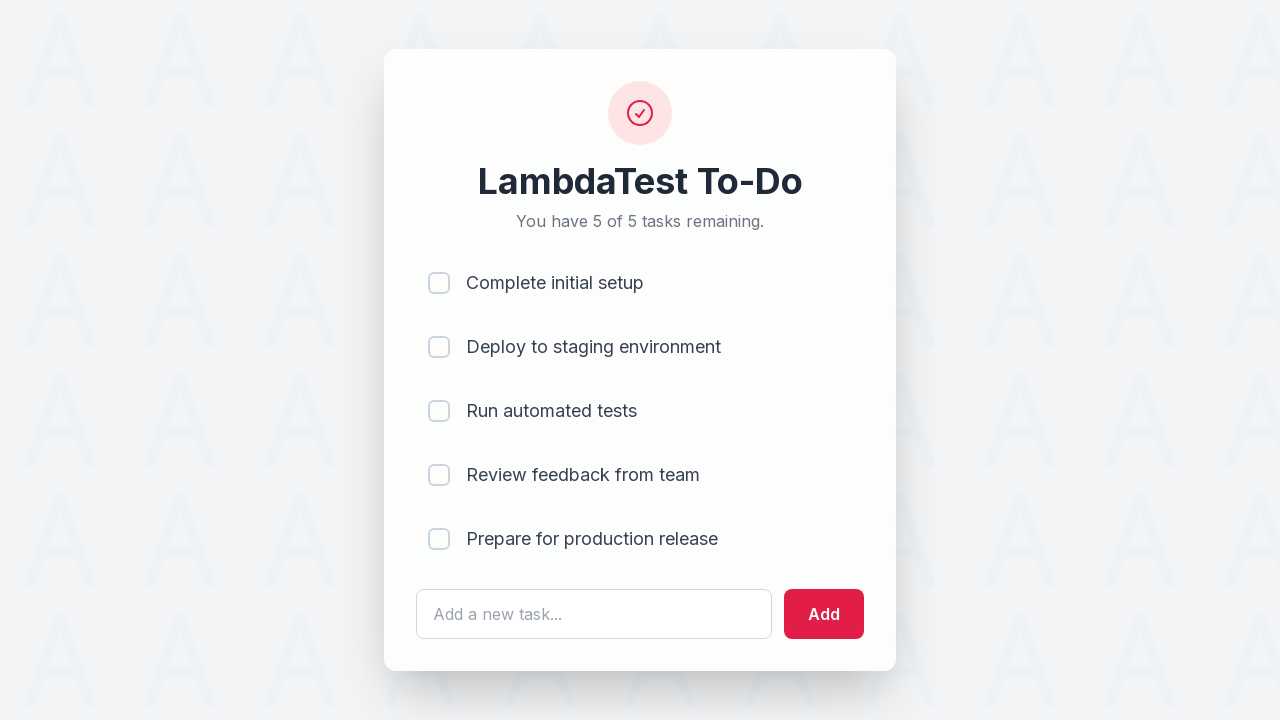

Clicked on first todo item checkbox at (439, 283) on input[name='li1']
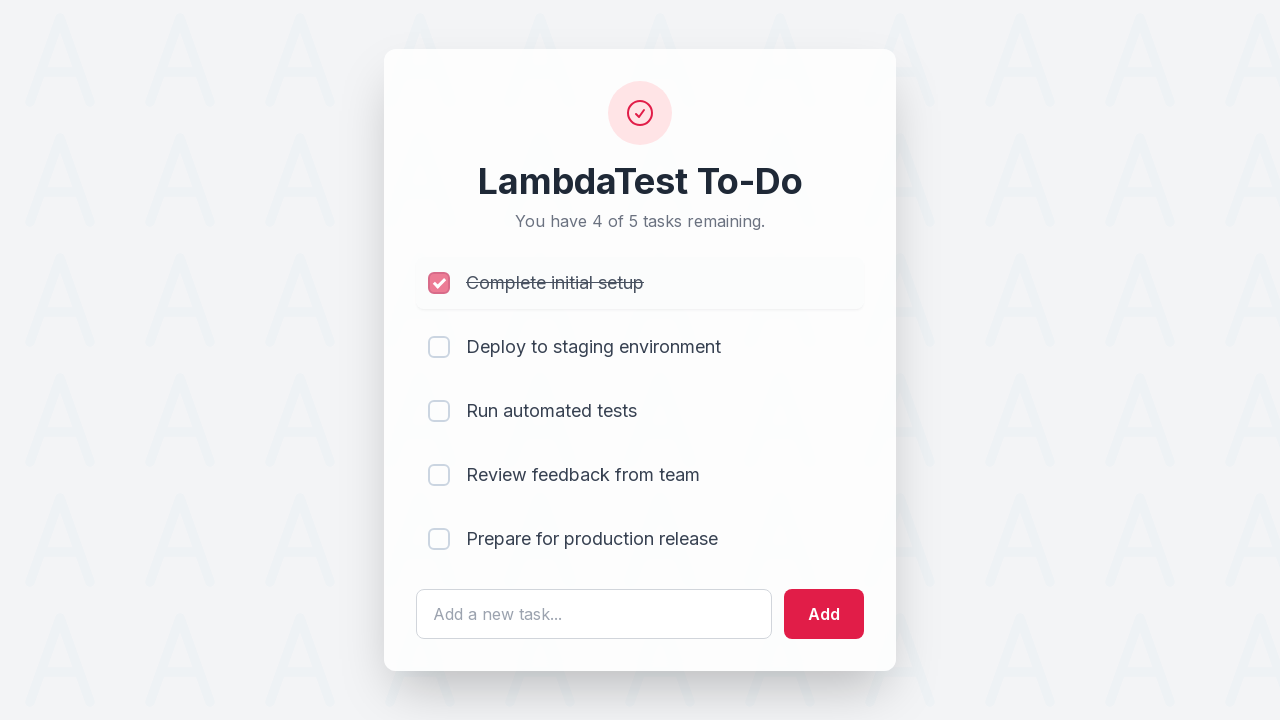

Clicked on second todo item checkbox at (439, 347) on input[name='li2']
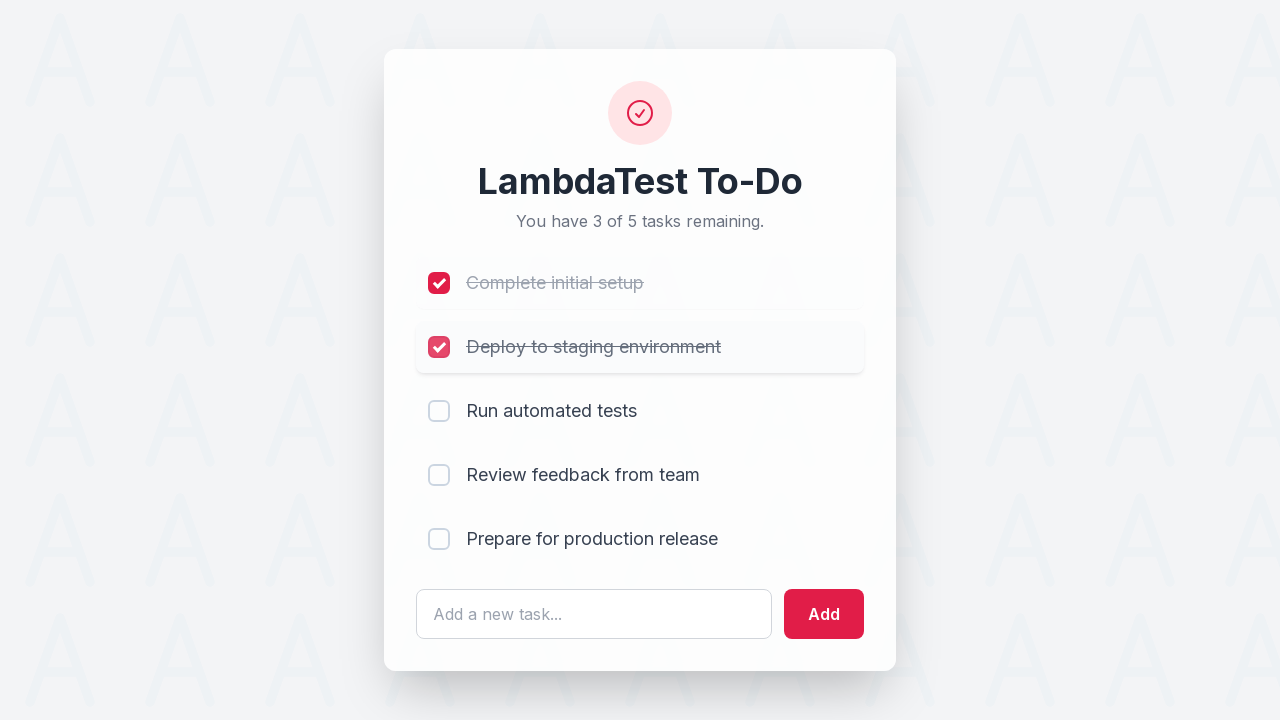

Cleared the todo input field on #sampletodotext
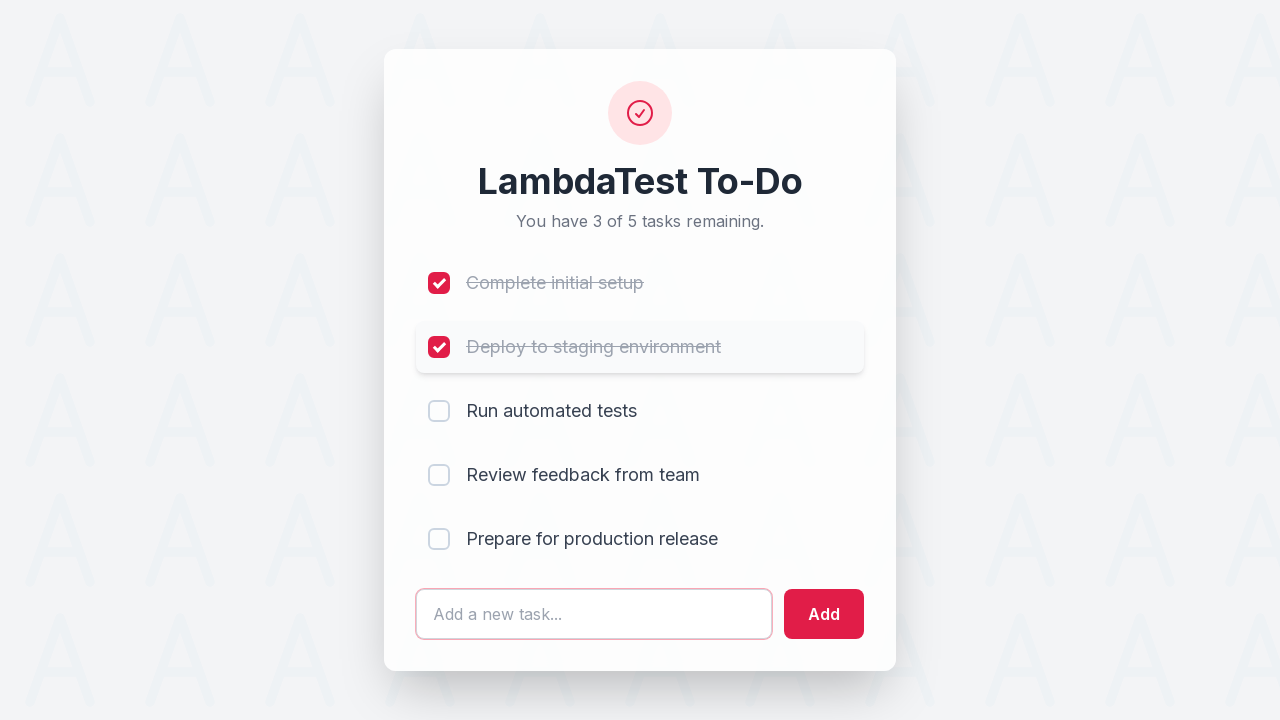

Filled input field with new todo text: 'Yey, Let's add it to list' on #sampletodotext
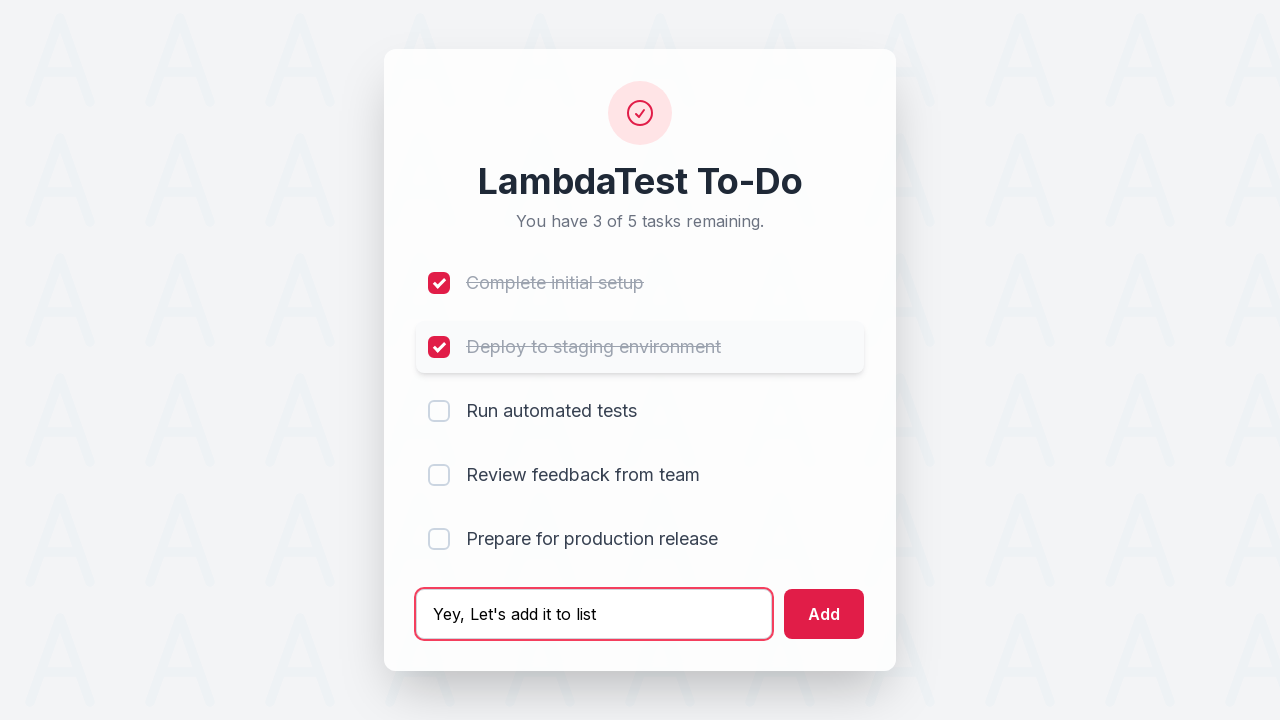

Clicked add button to create new todo item at (824, 614) on #addbutton
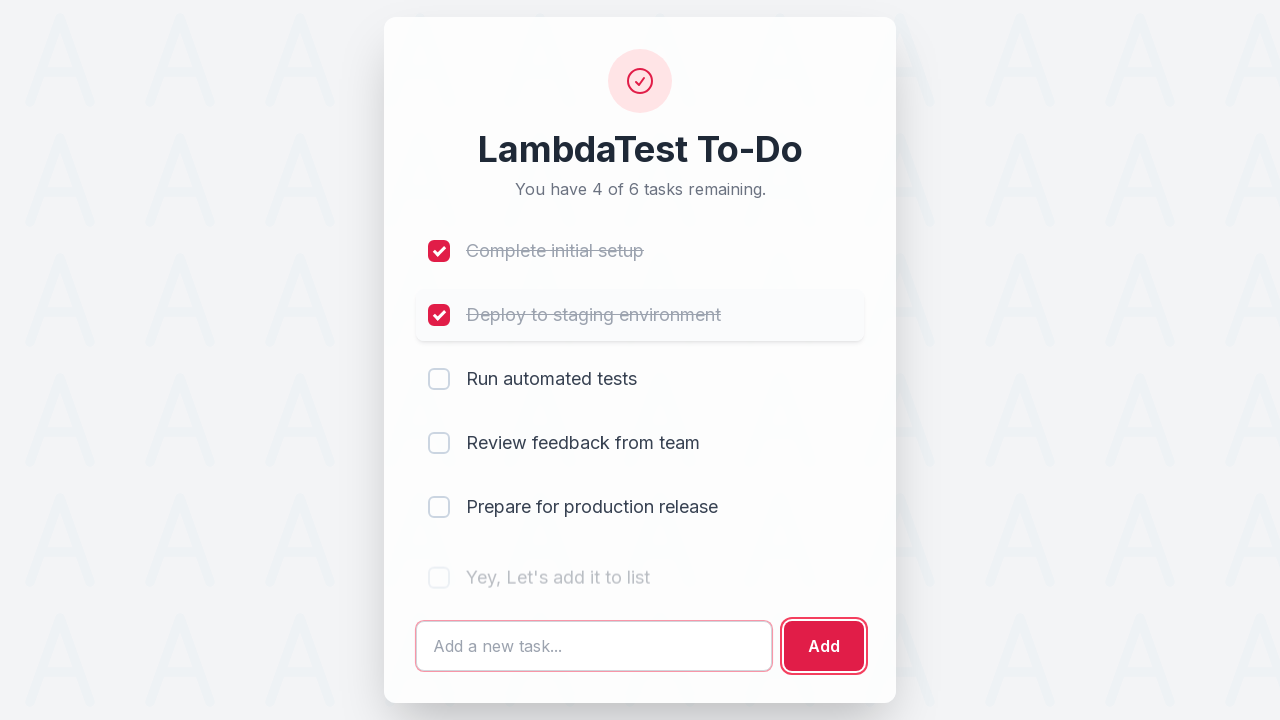

Located the newly added todo item in the list
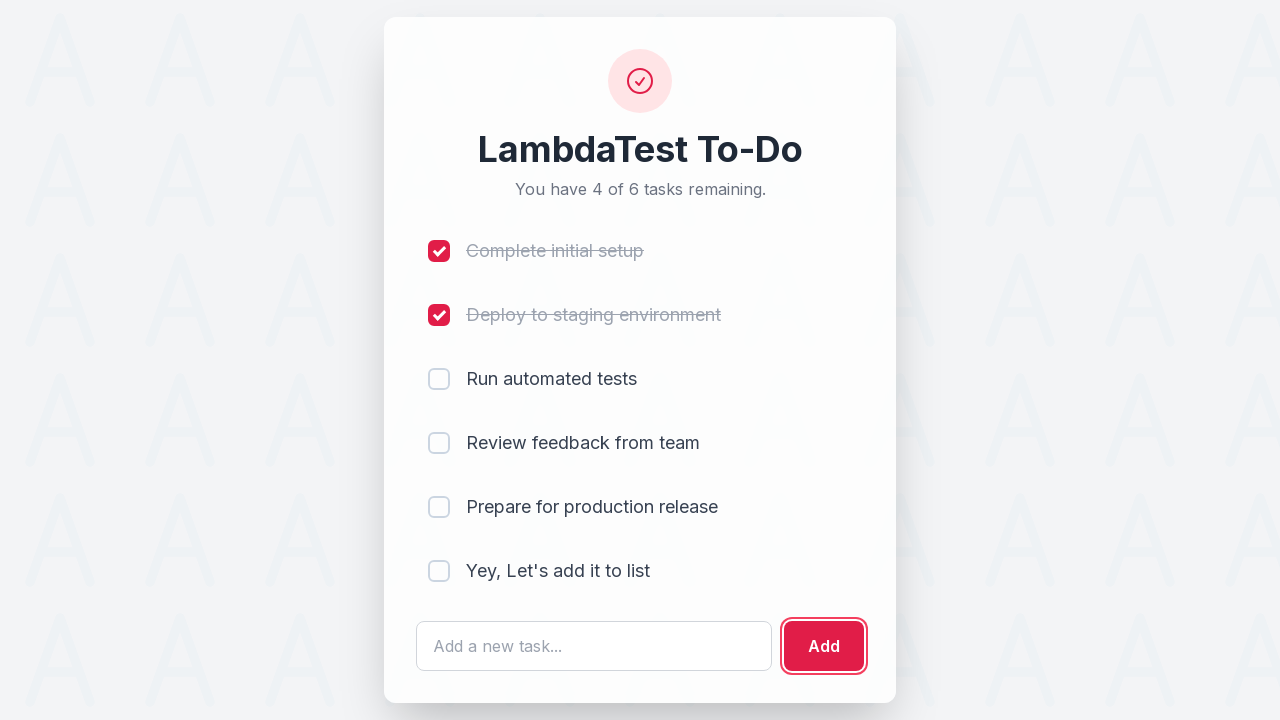

Waited for the new todo item to be visible
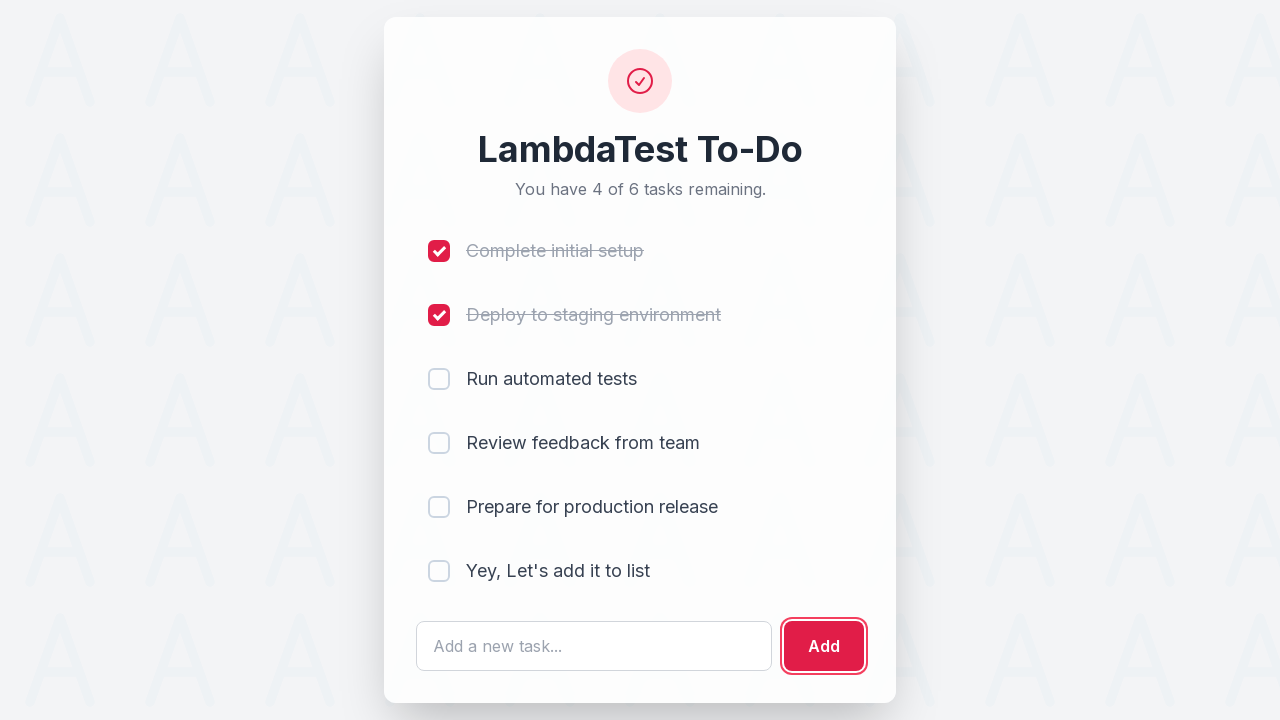

Verified that the new todo item text appears in the list
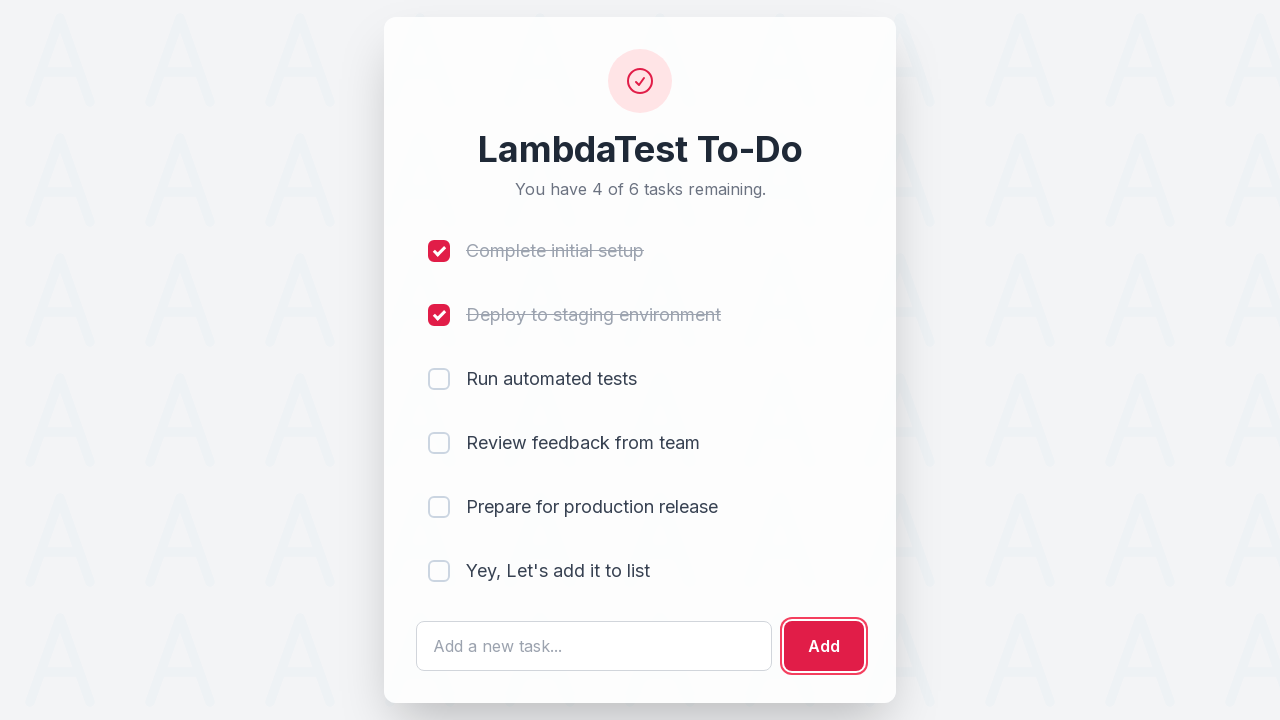

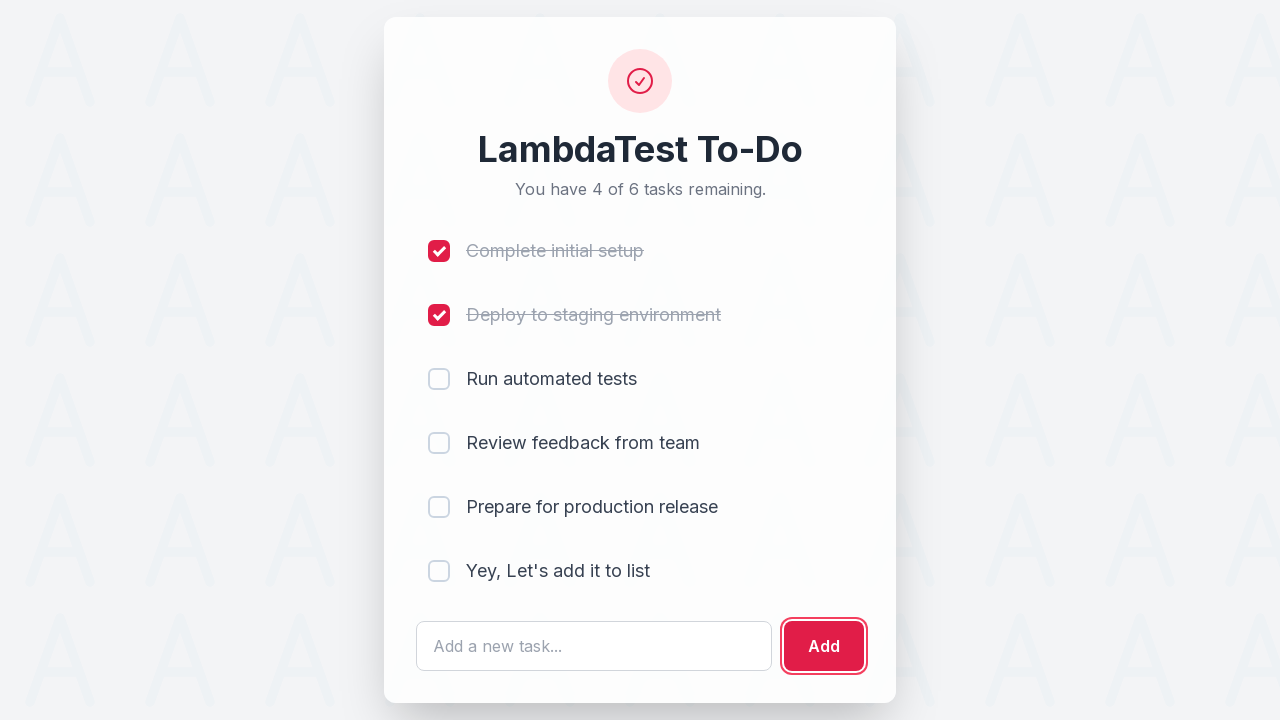